Tests filtering to display only completed items

Starting URL: https://demo.playwright.dev/todomvc

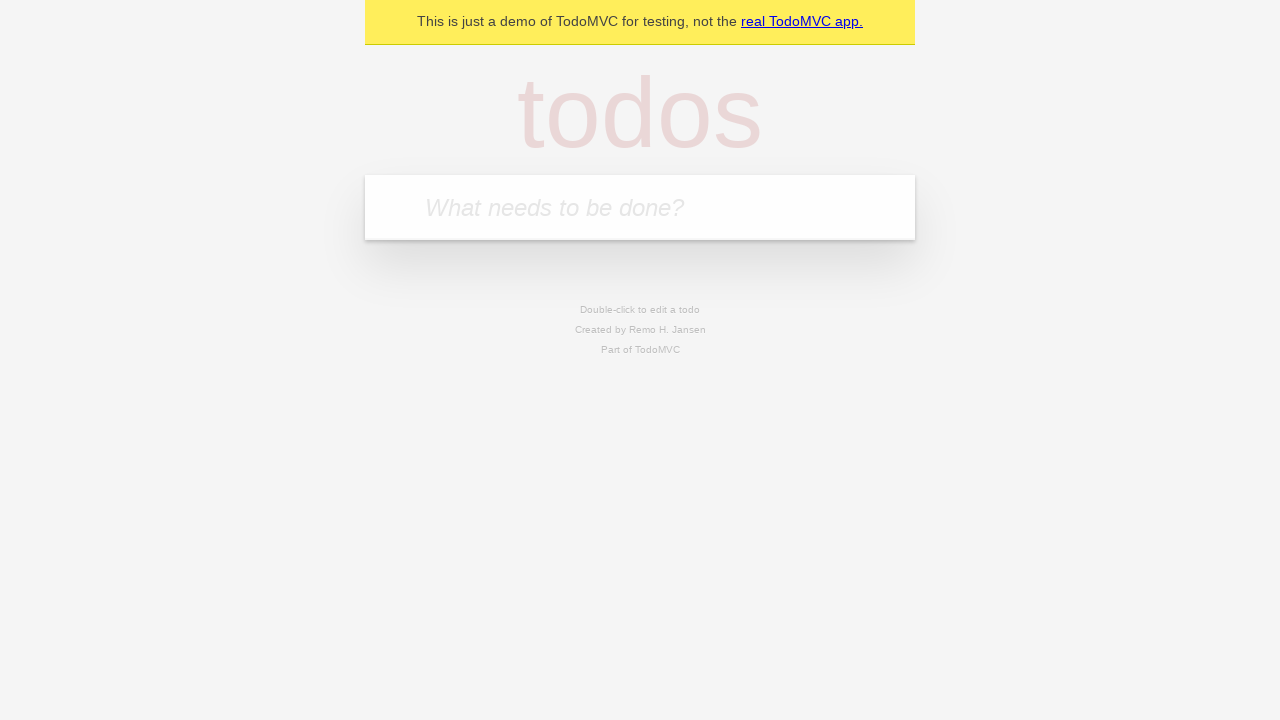

Filled new todo field with 'buy some cheese' on .new-todo
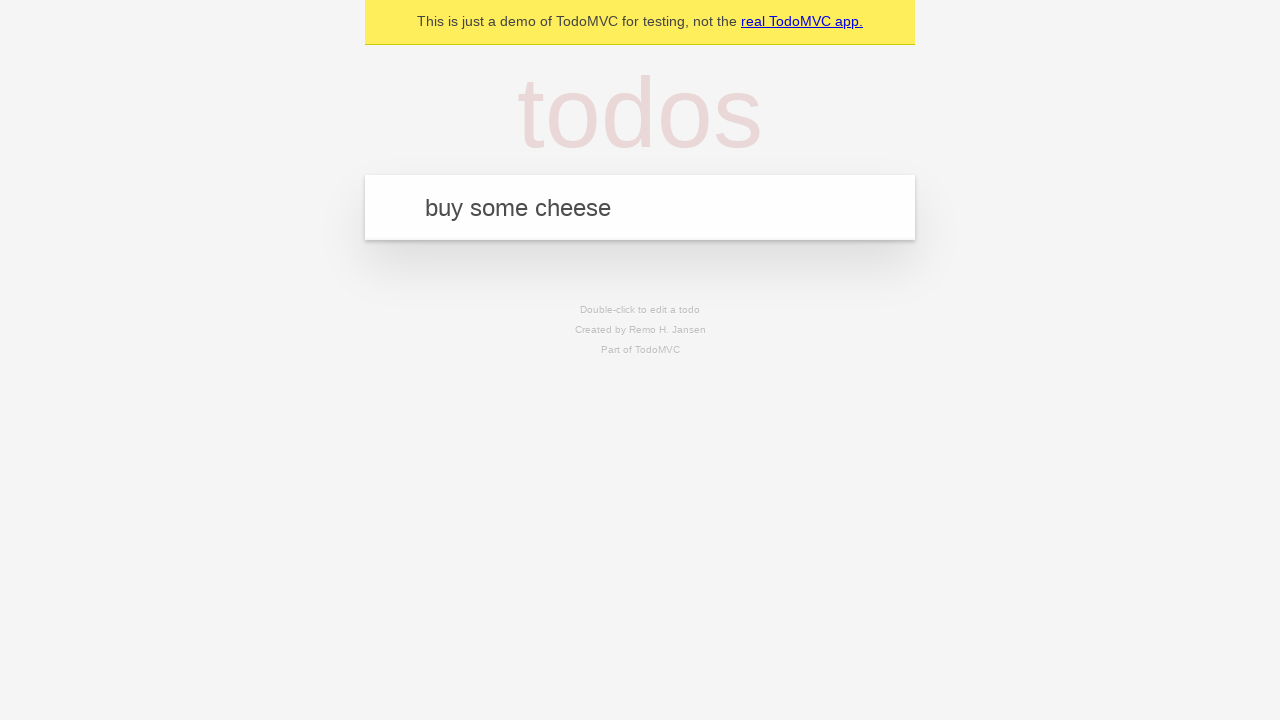

Pressed Enter to create first todo item on .new-todo
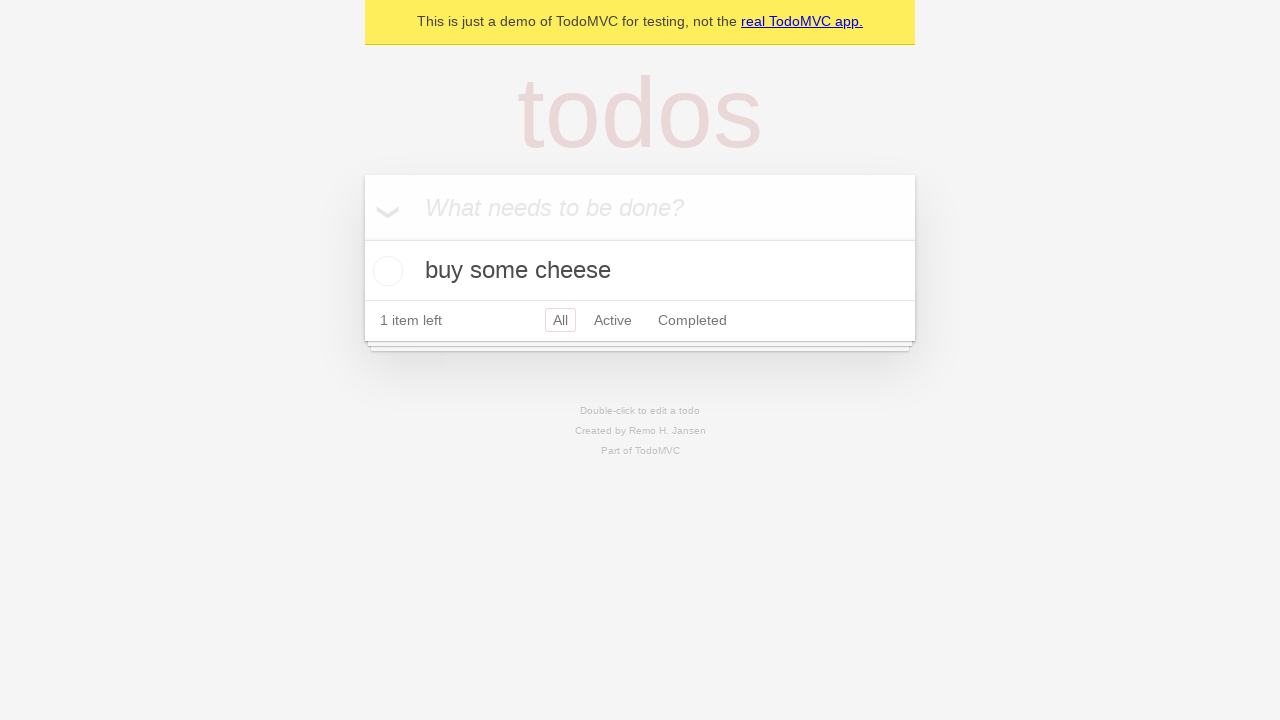

Filled new todo field with 'feed the cat' on .new-todo
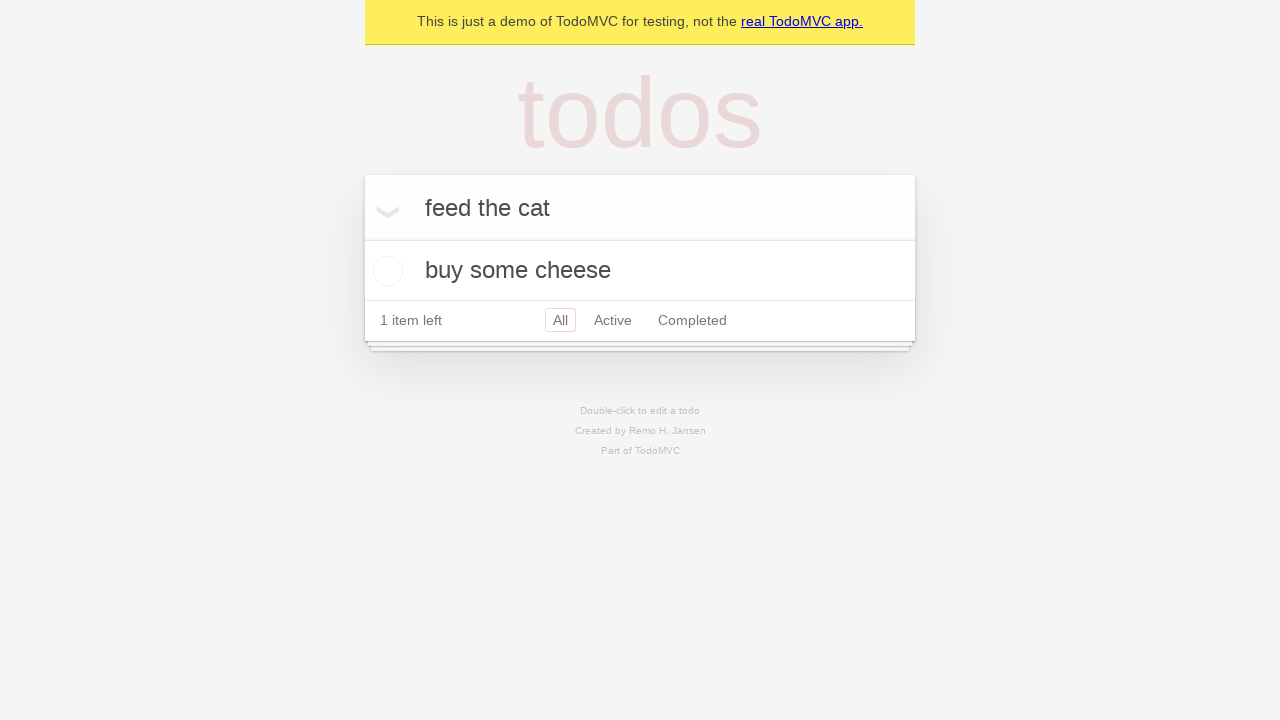

Pressed Enter to create second todo item on .new-todo
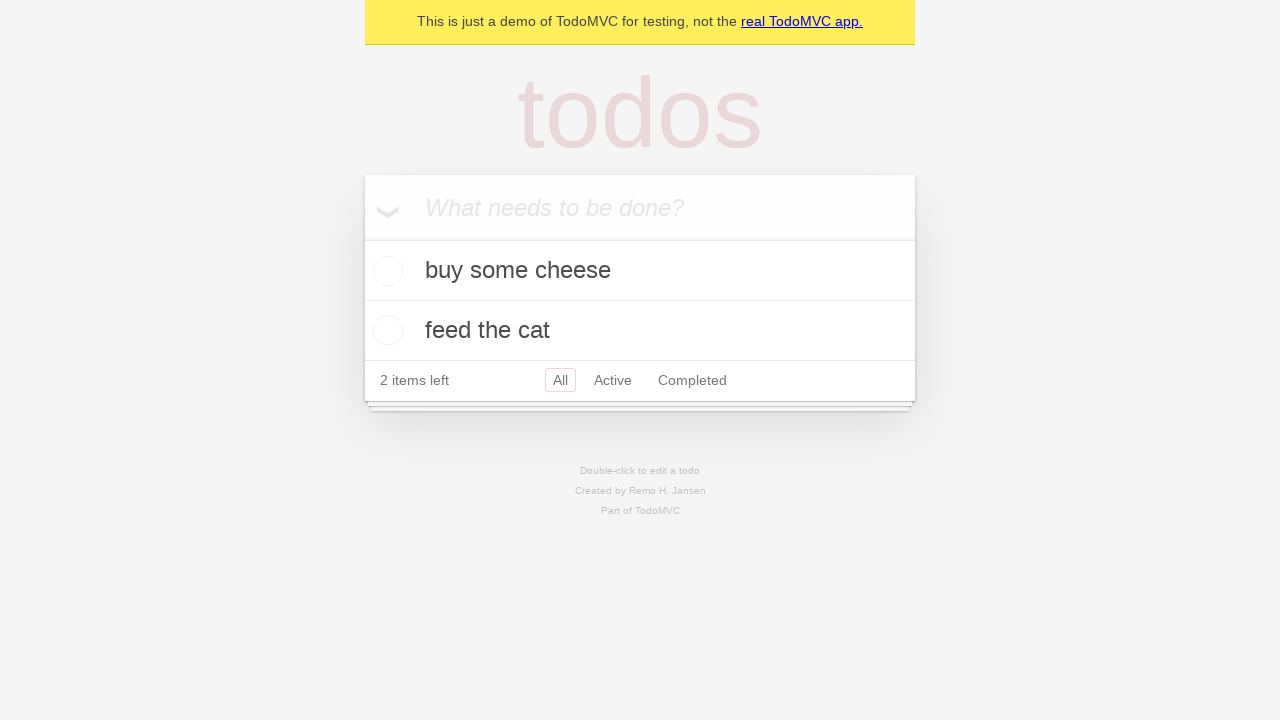

Filled new todo field with 'book a doctors appointment' on .new-todo
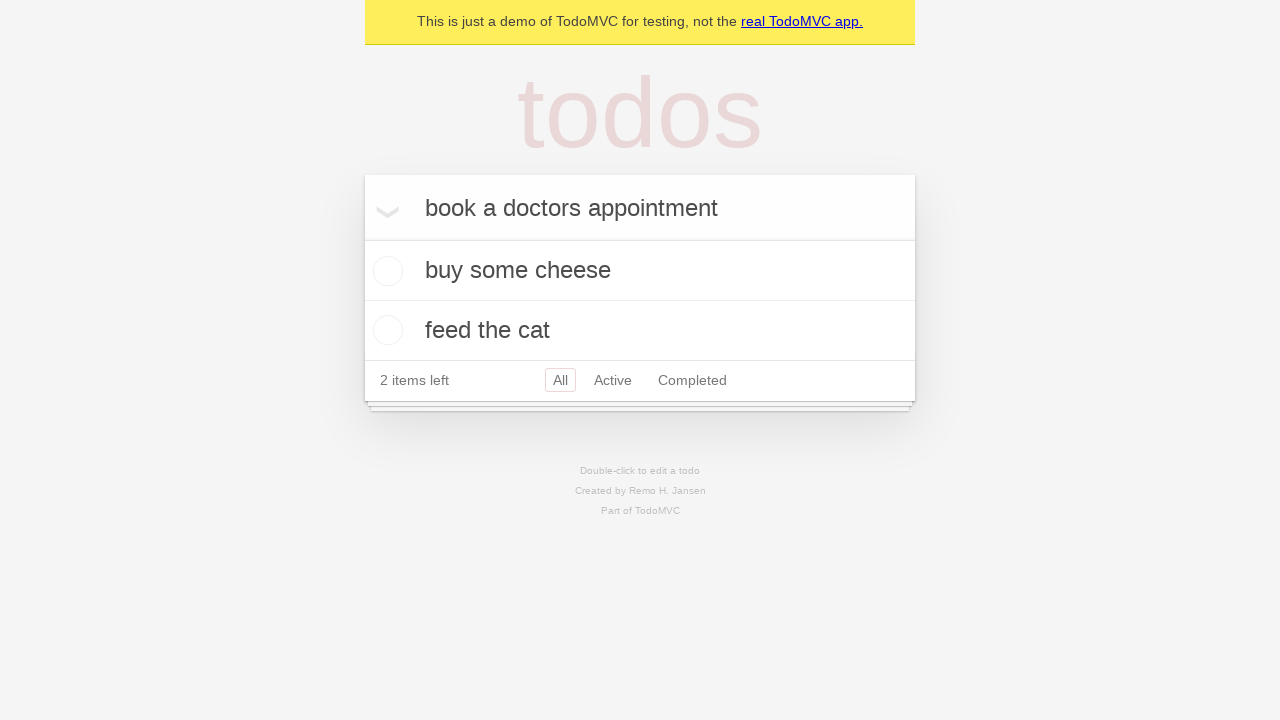

Pressed Enter to create third todo item on .new-todo
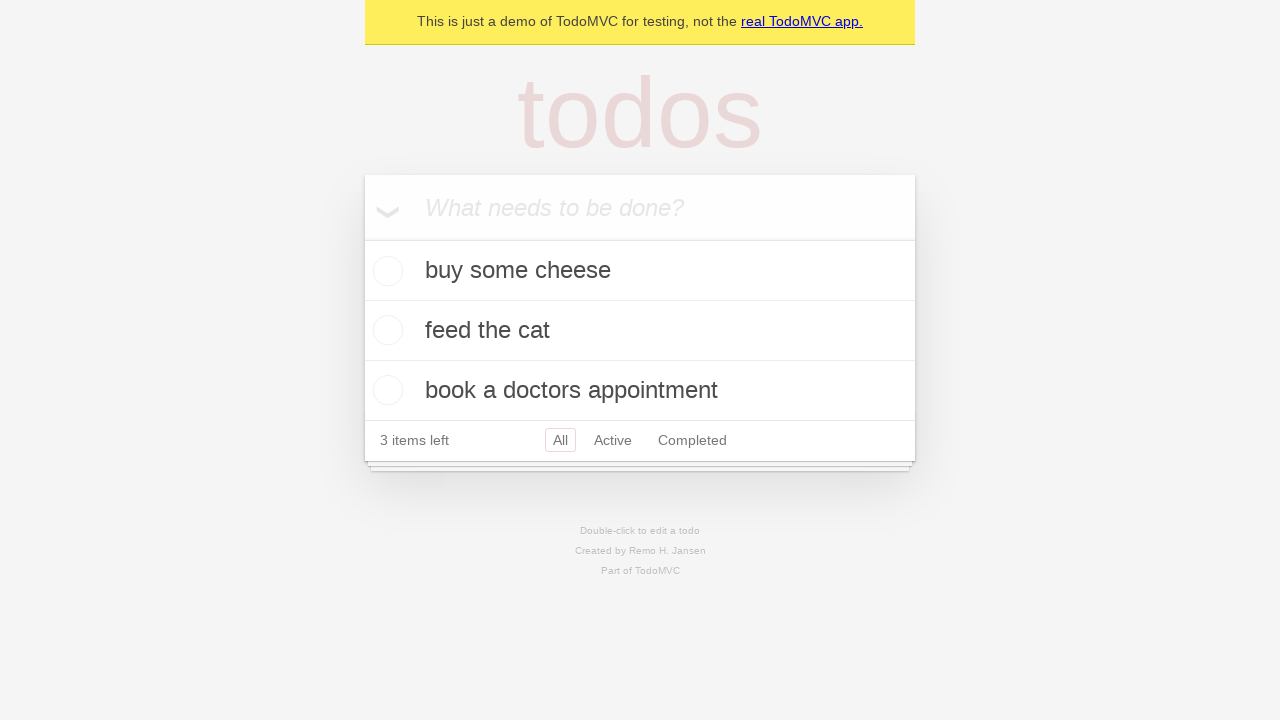

All three todo items loaded in the list
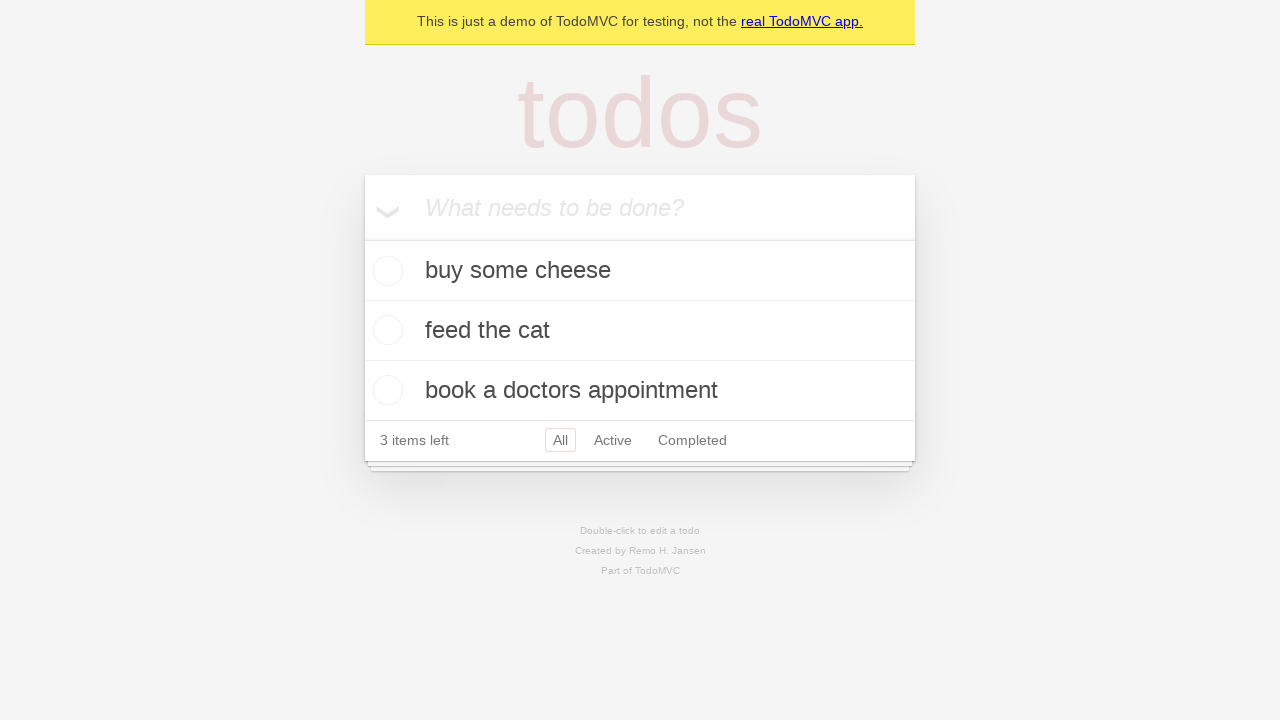

Checked the second todo item to mark it as completed at (385, 330) on .todo-list li .toggle >> nth=1
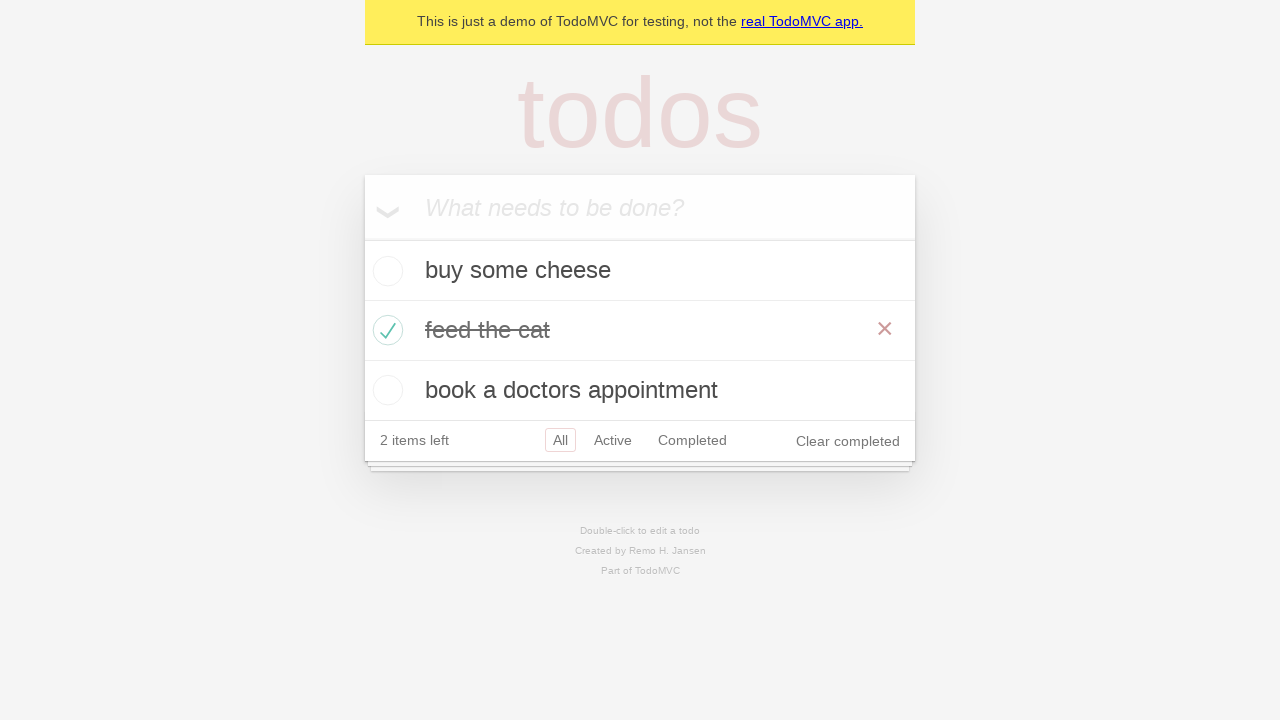

Clicked Completed filter to display only completed items at (692, 440) on .filters >> text=Completed
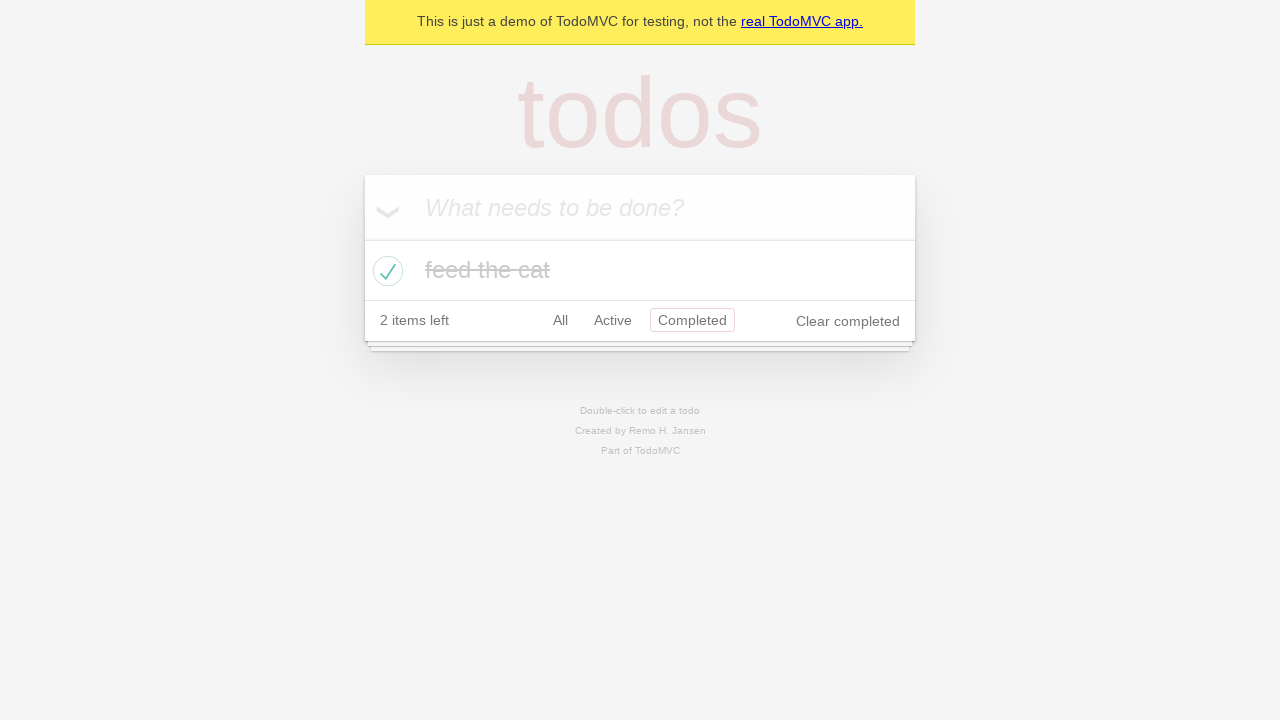

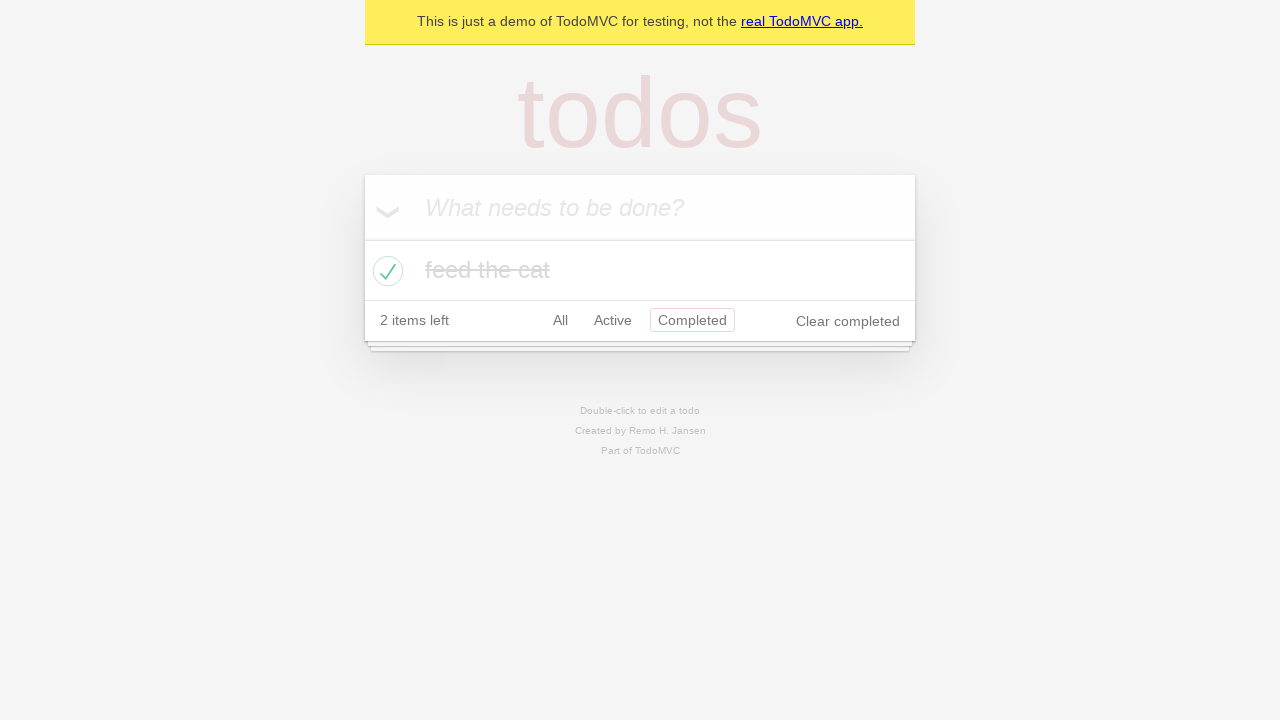